Tests the download functionality on demoqa.com by clicking the download button

Starting URL: https://demoqa.com/upload-download

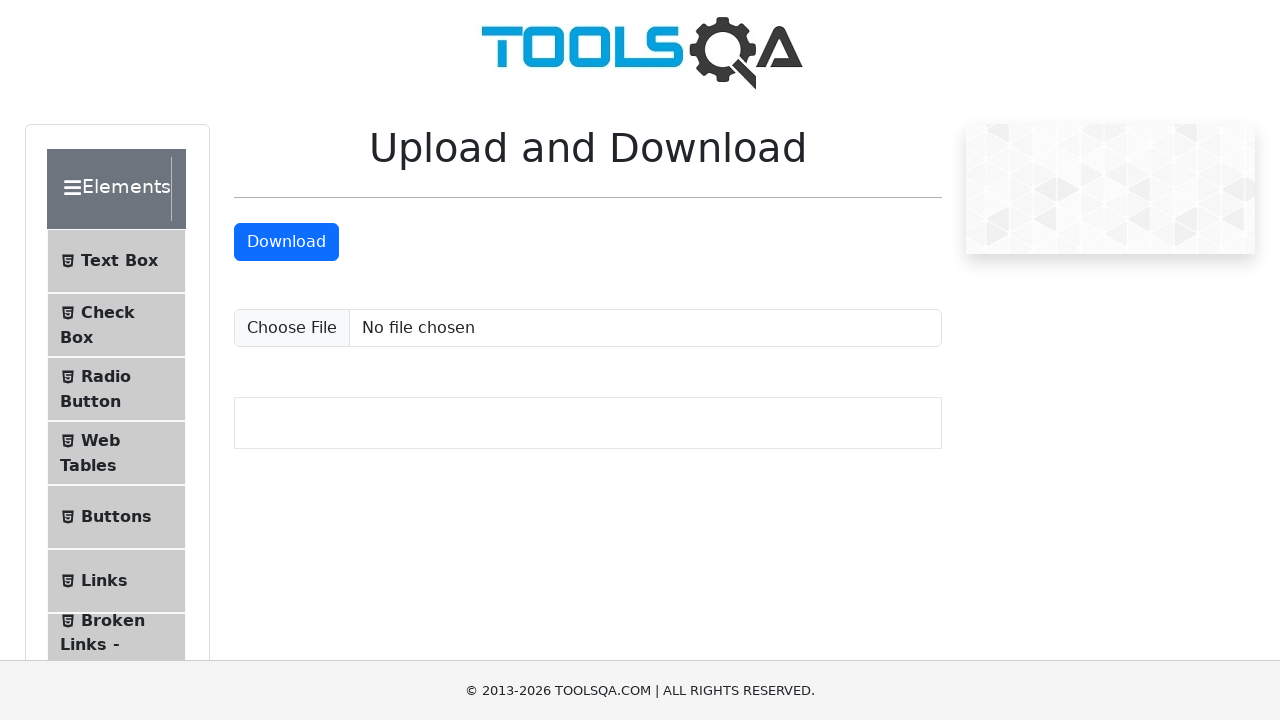

Clicked the download button at (286, 242) on #downloadButton
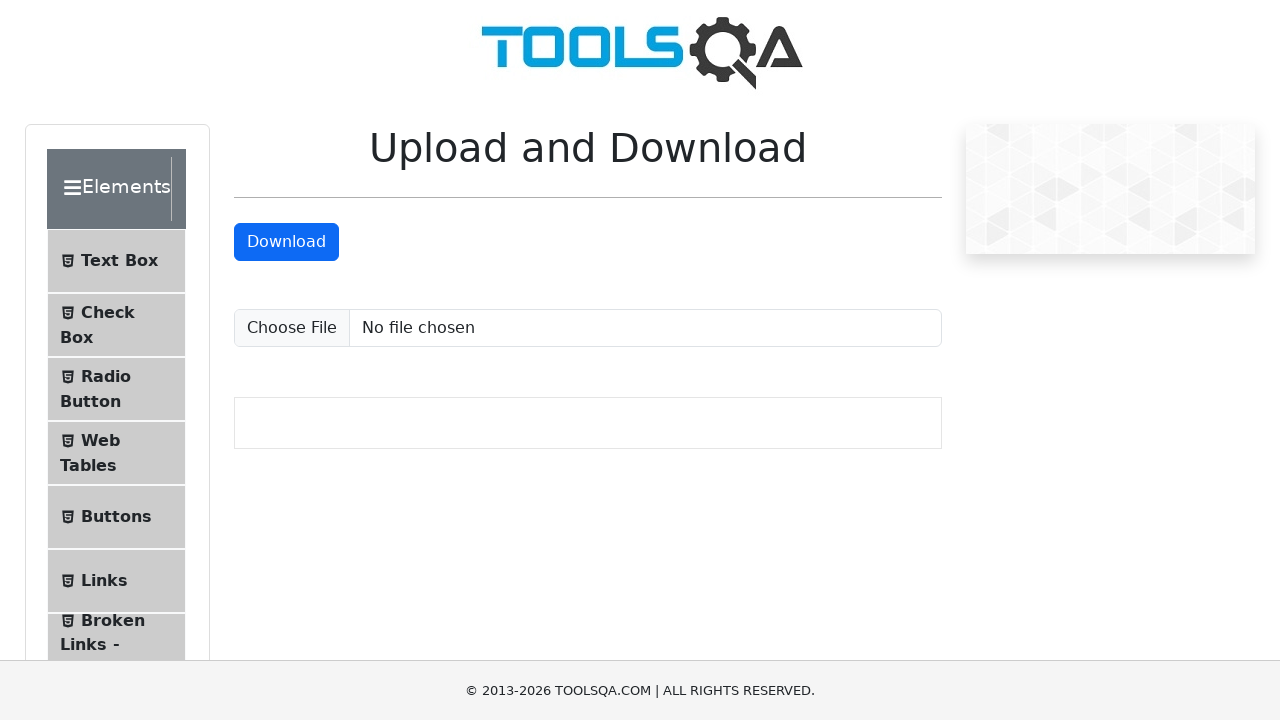

Waited 1000ms for download to initiate
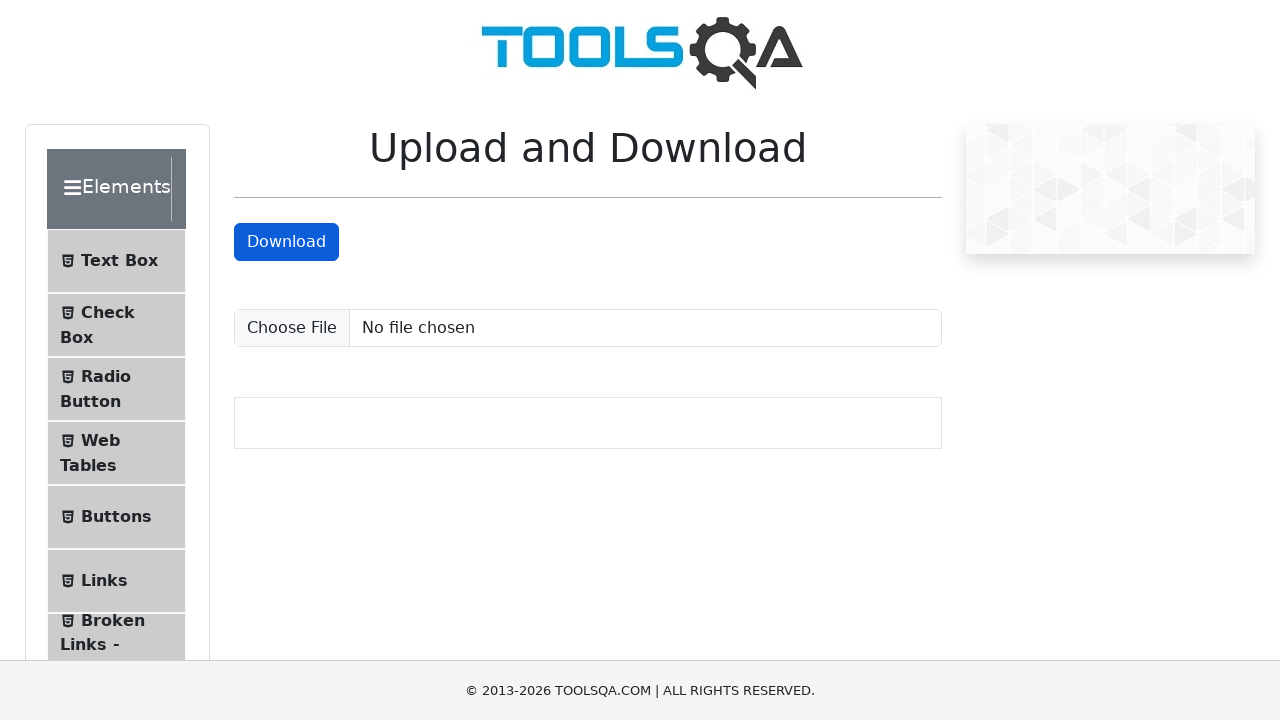

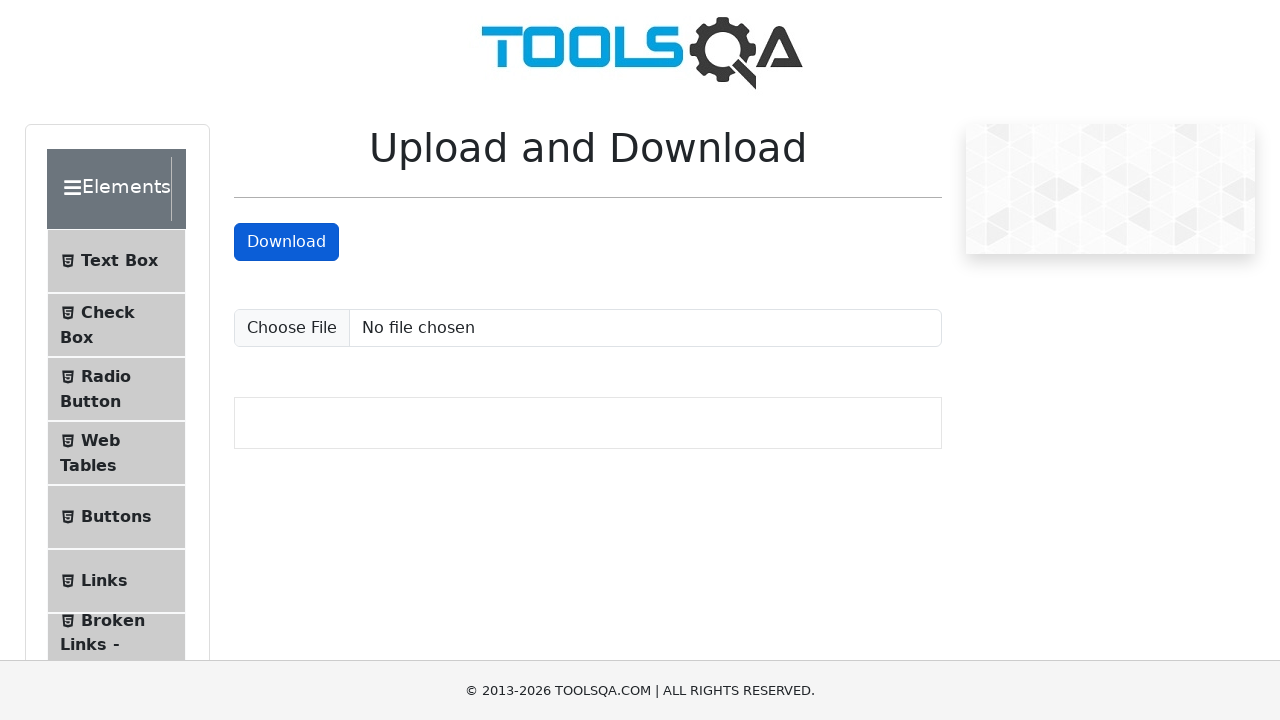